Tests file download functionality by clicking a download button and verifying the file downloads

Starting URL: https://leafground.com/file.xhtml

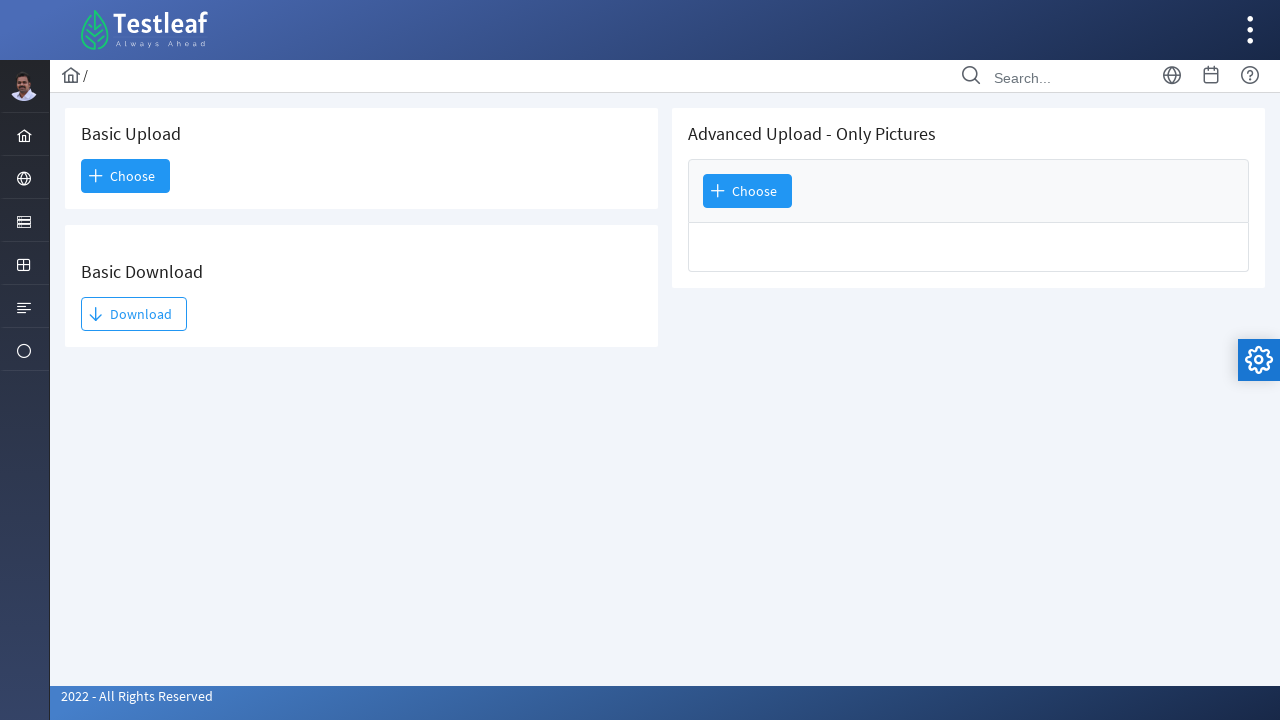

Clicked the Download button at (134, 314) on xpath=//span[text()='Download']
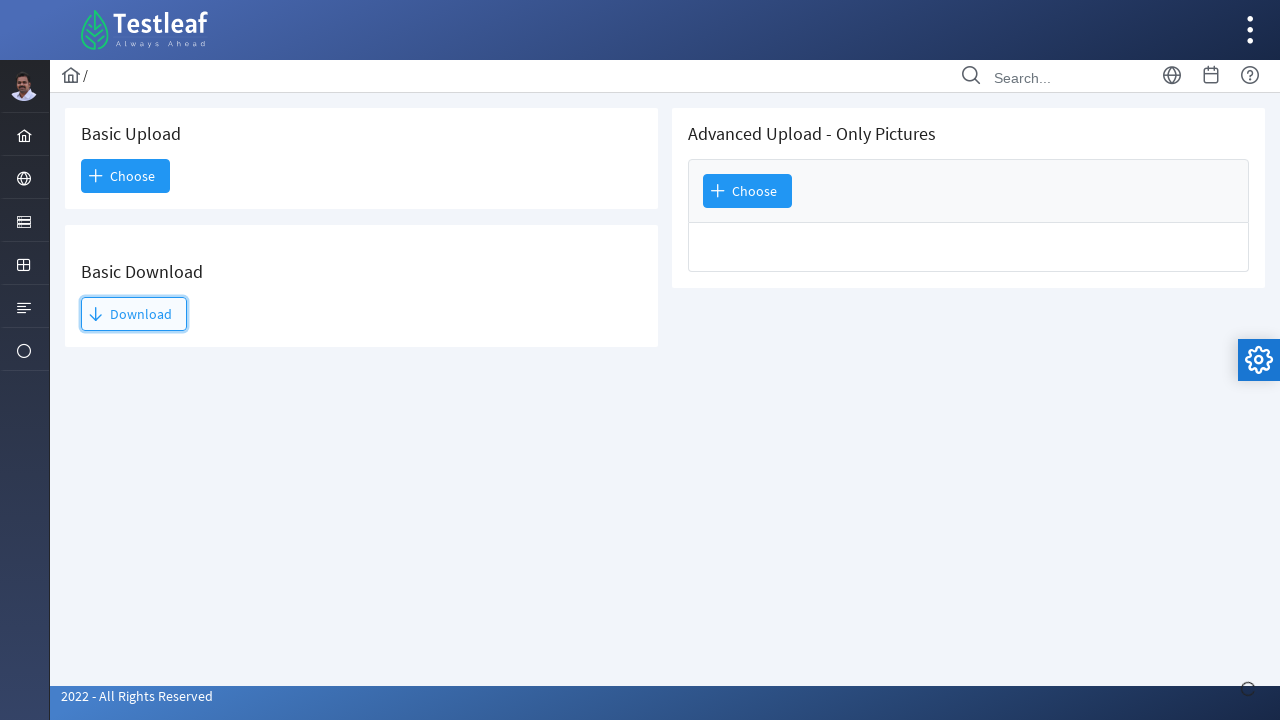

Download started and completed
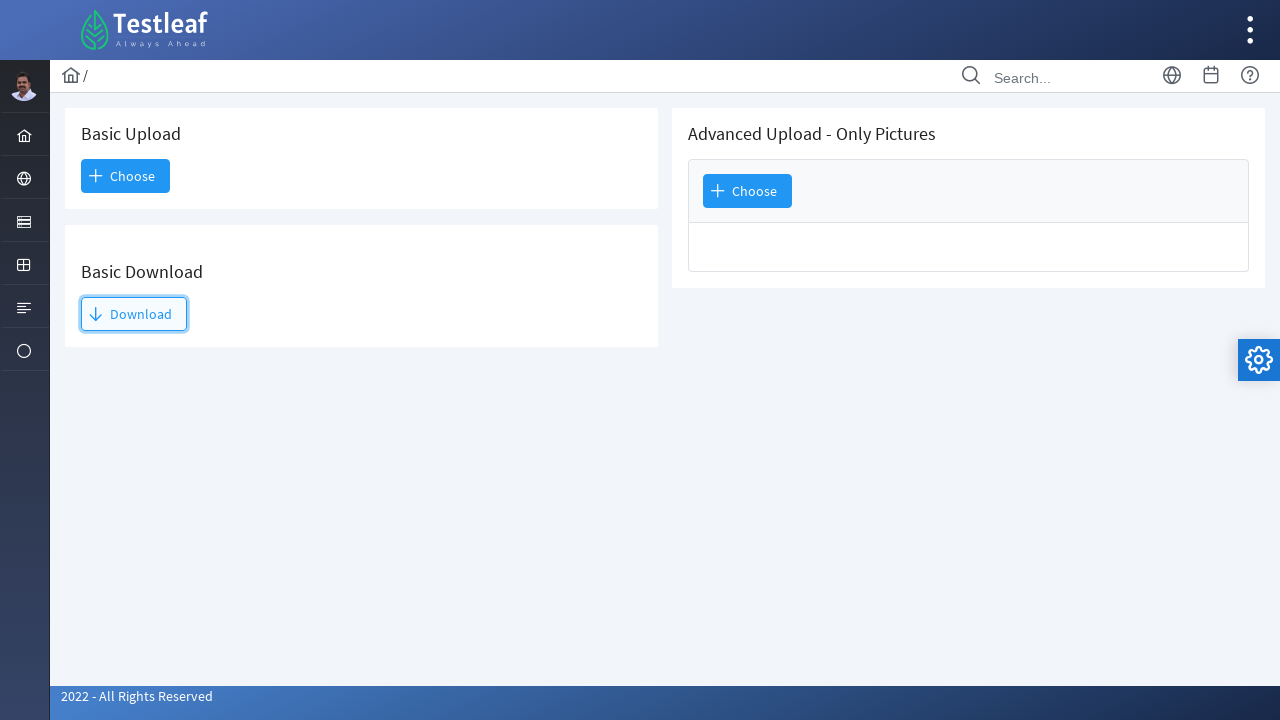

Verified file download path
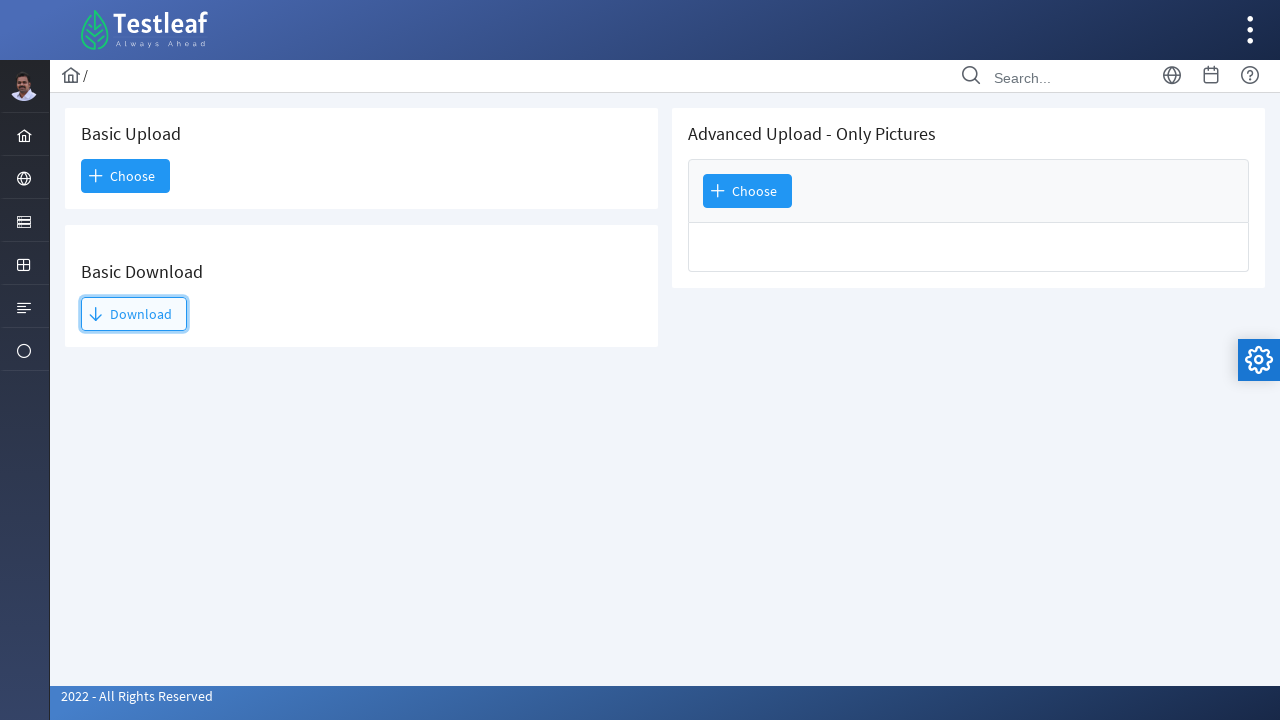

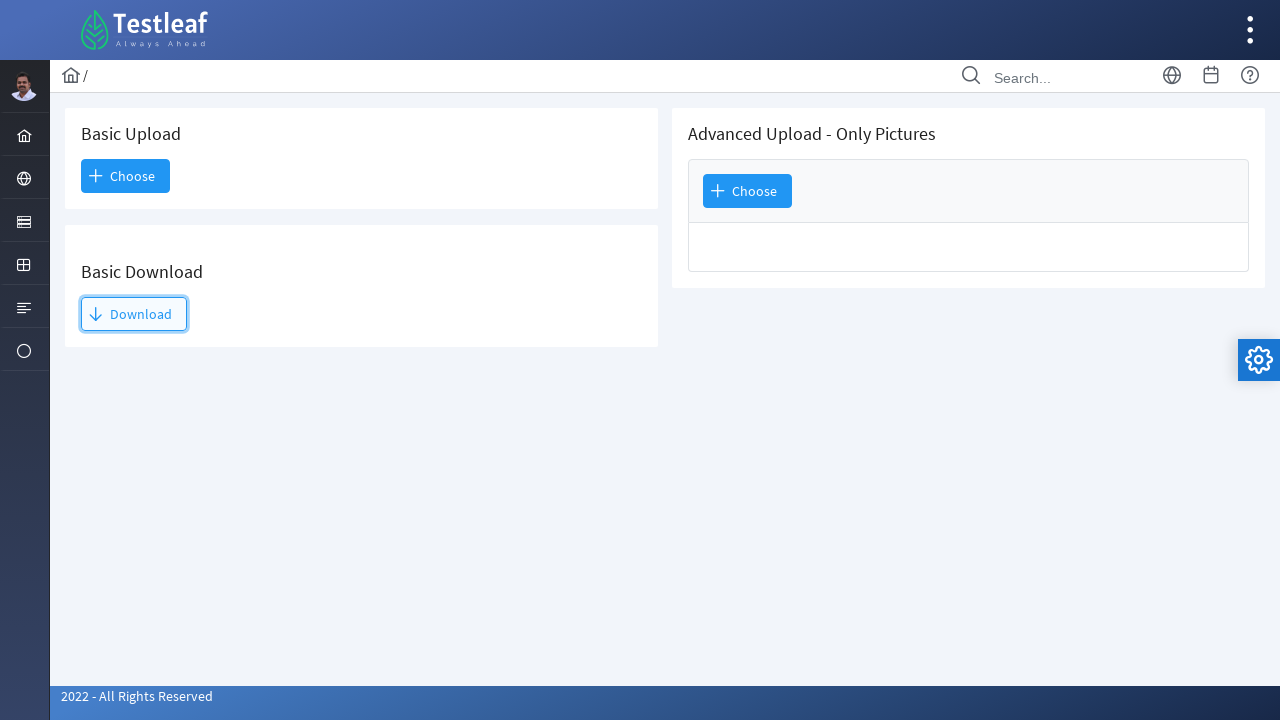